Tests interacting with iframe content by filling a text field inside frame_1

Starting URL: https://ui.vision/demo/webtest/frames/

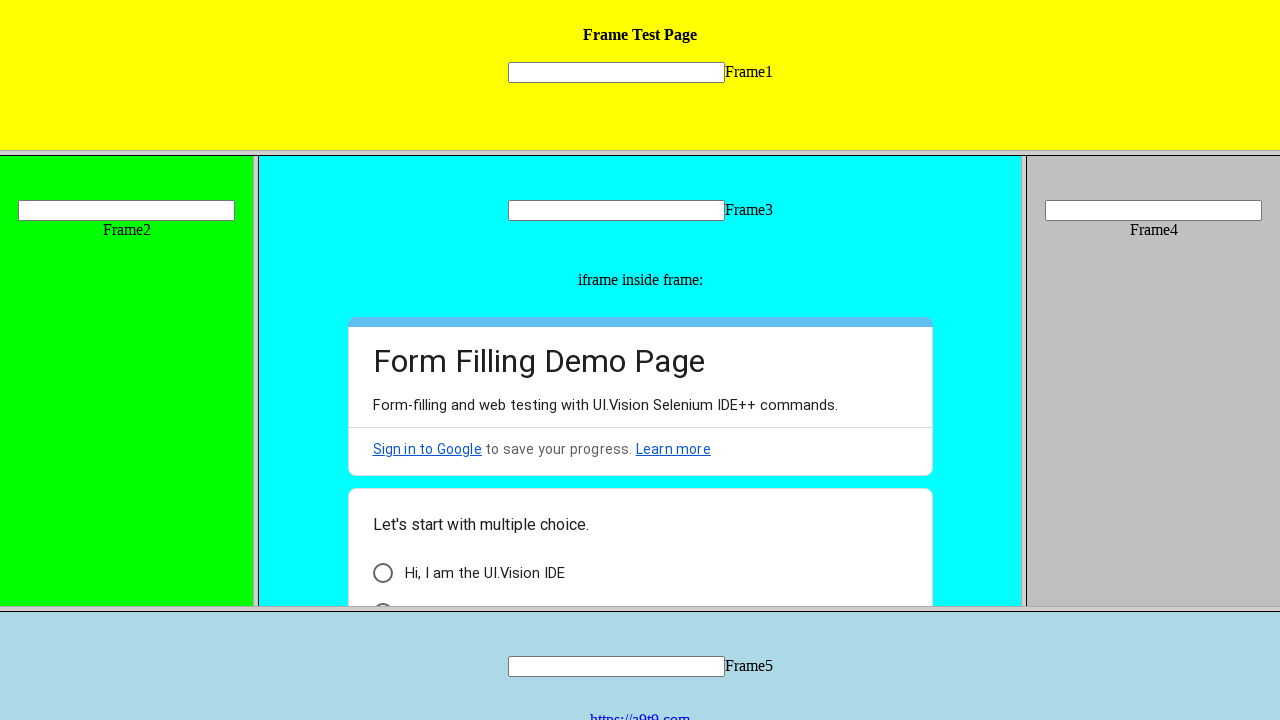

Waited for page to load with domcontentloaded state
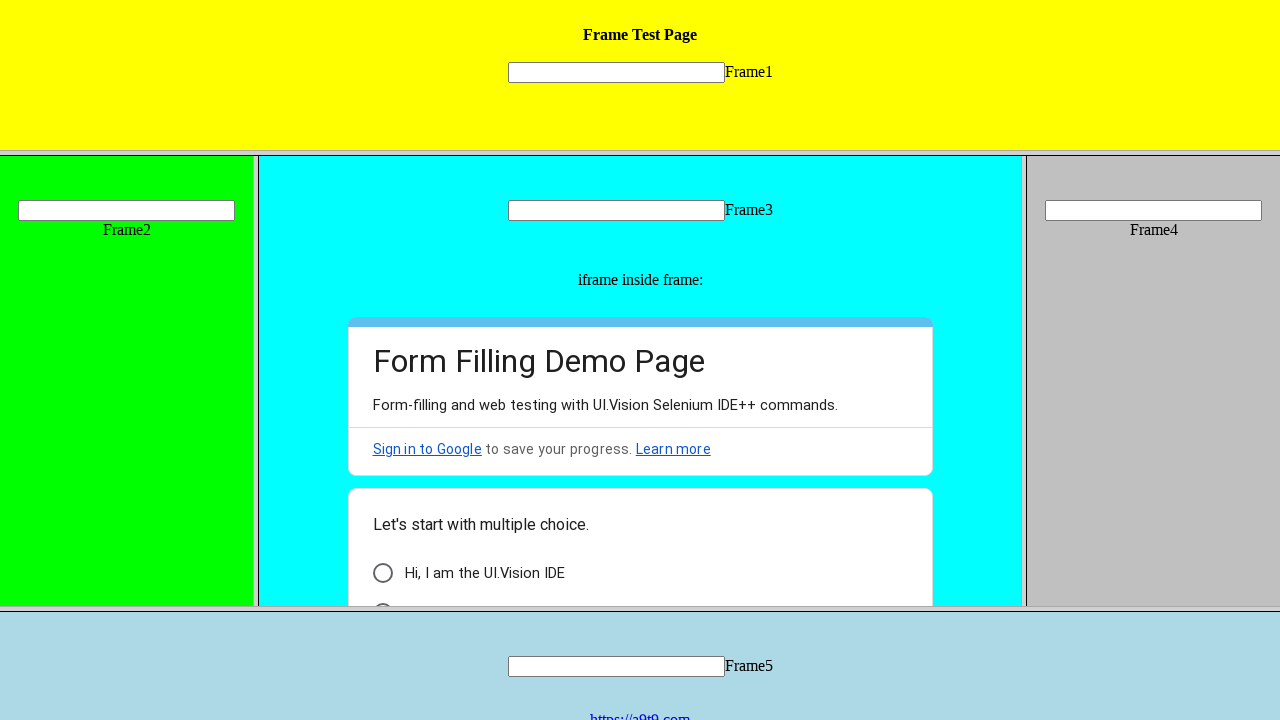

Located frame_1 using src attribute selector
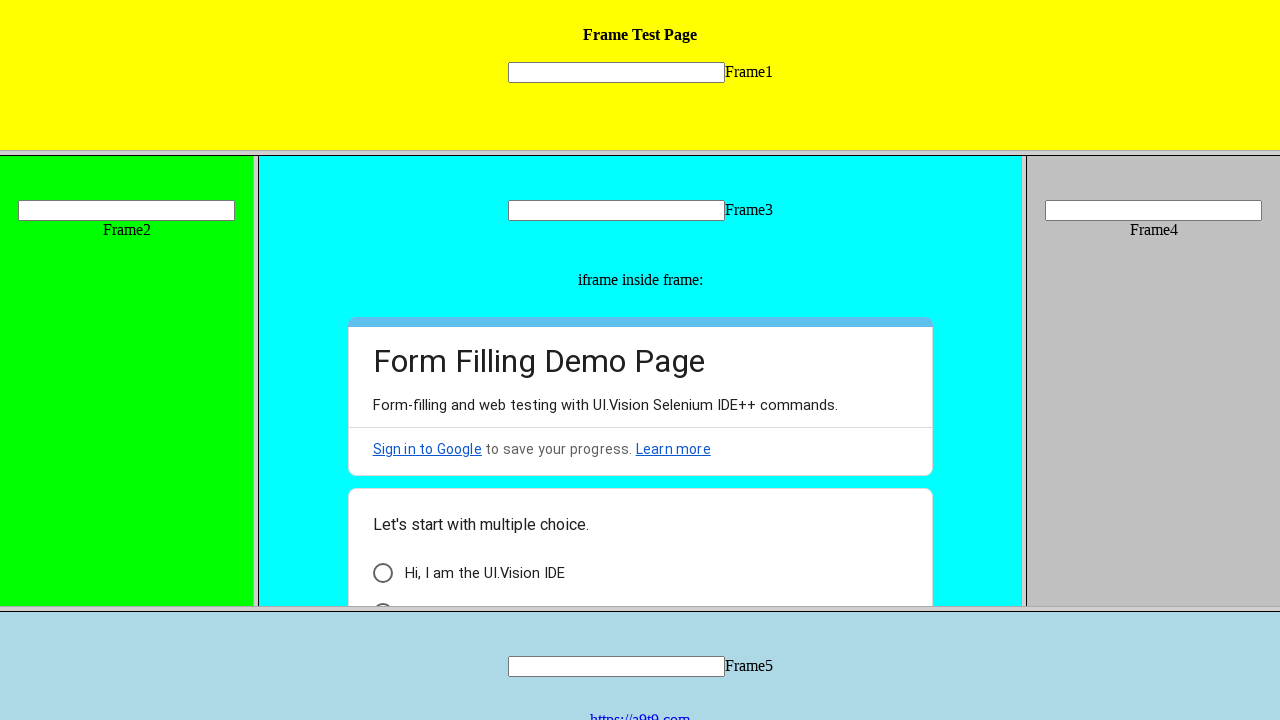

Filled text field inside frame_1 with 'Hello' on [src="frame_1.html"] >> internal:control=enter-frame >> [name="mytext1"]
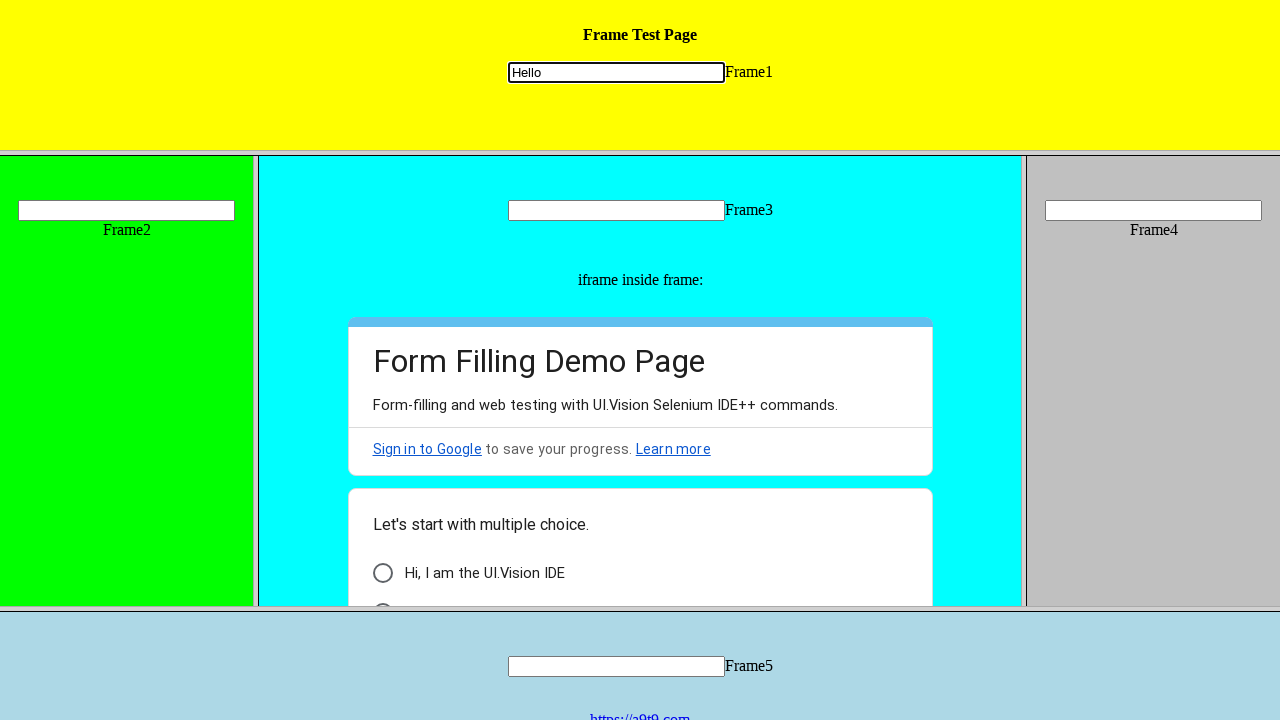

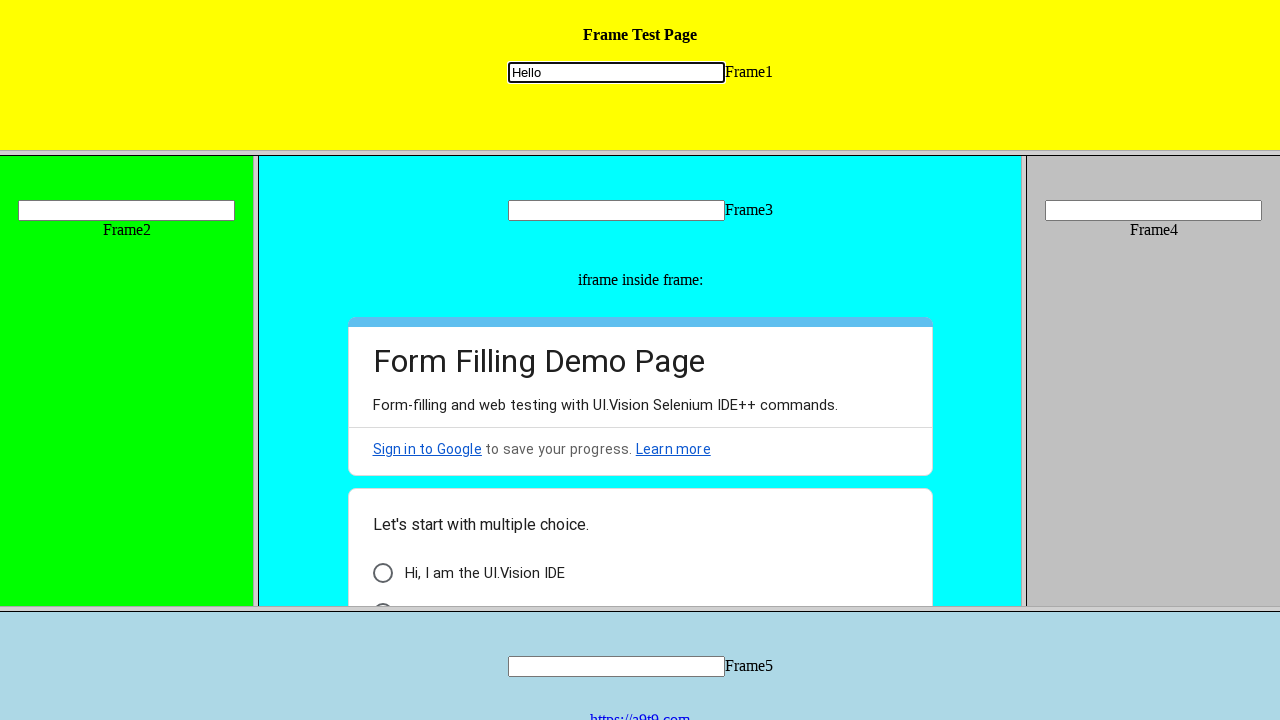